Tests handling of JavaScript Confirm dialog by clicking a button that triggers a confirm, accepting it (OK), and verifying the result message.

Starting URL: https://the-internet.herokuapp.com/javascript_alerts

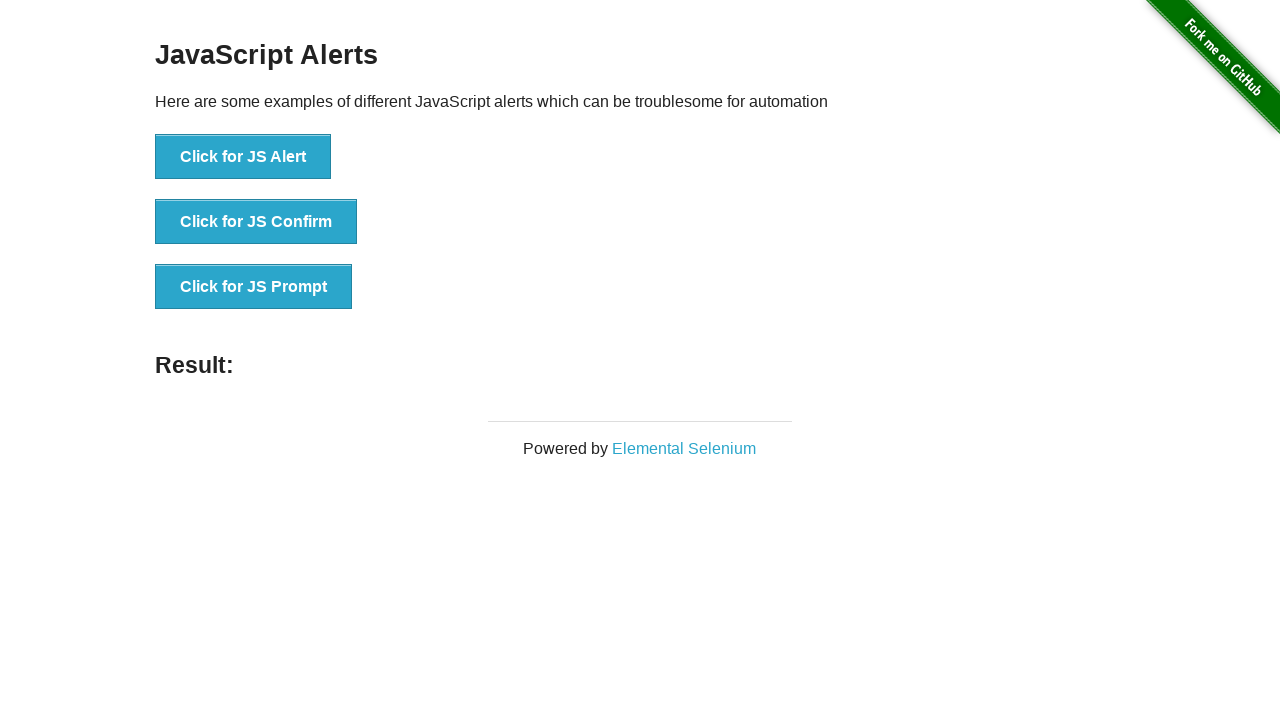

Set up dialog handler to accept confirm dialogs
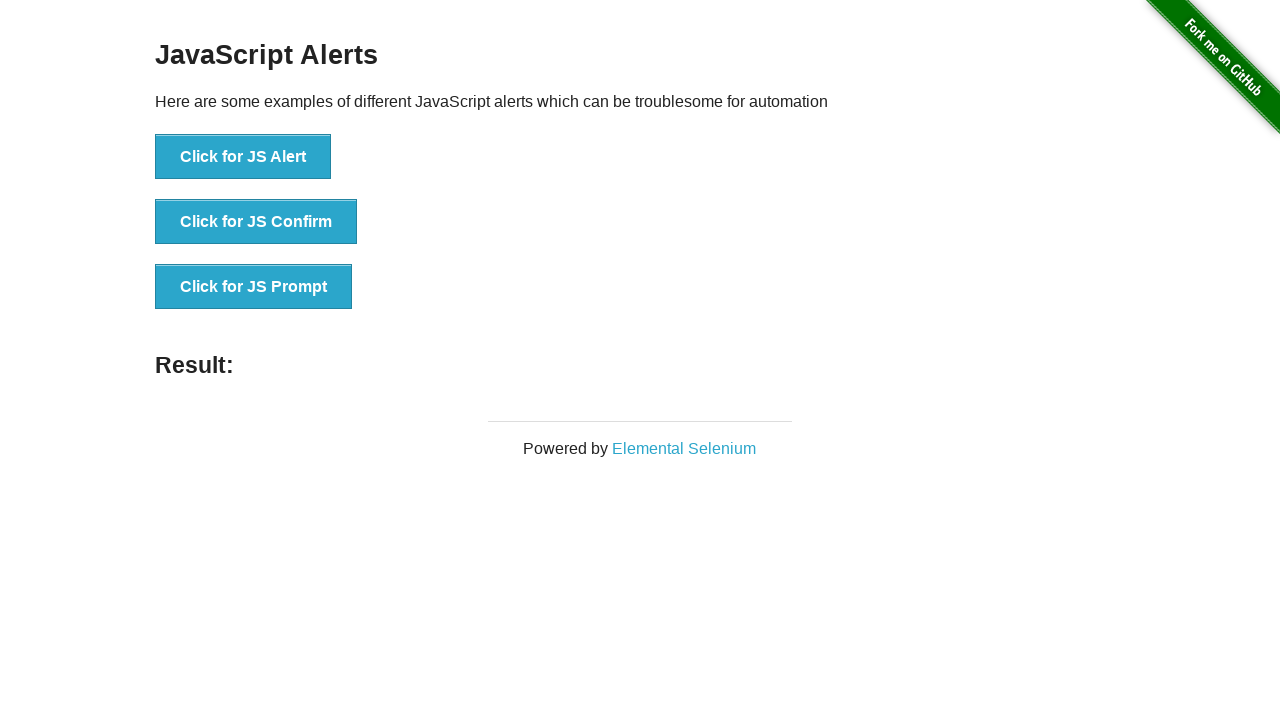

Clicked 'Click for JS Confirm' button to trigger confirm dialog at (256, 222) on text=Click for JS Confirm
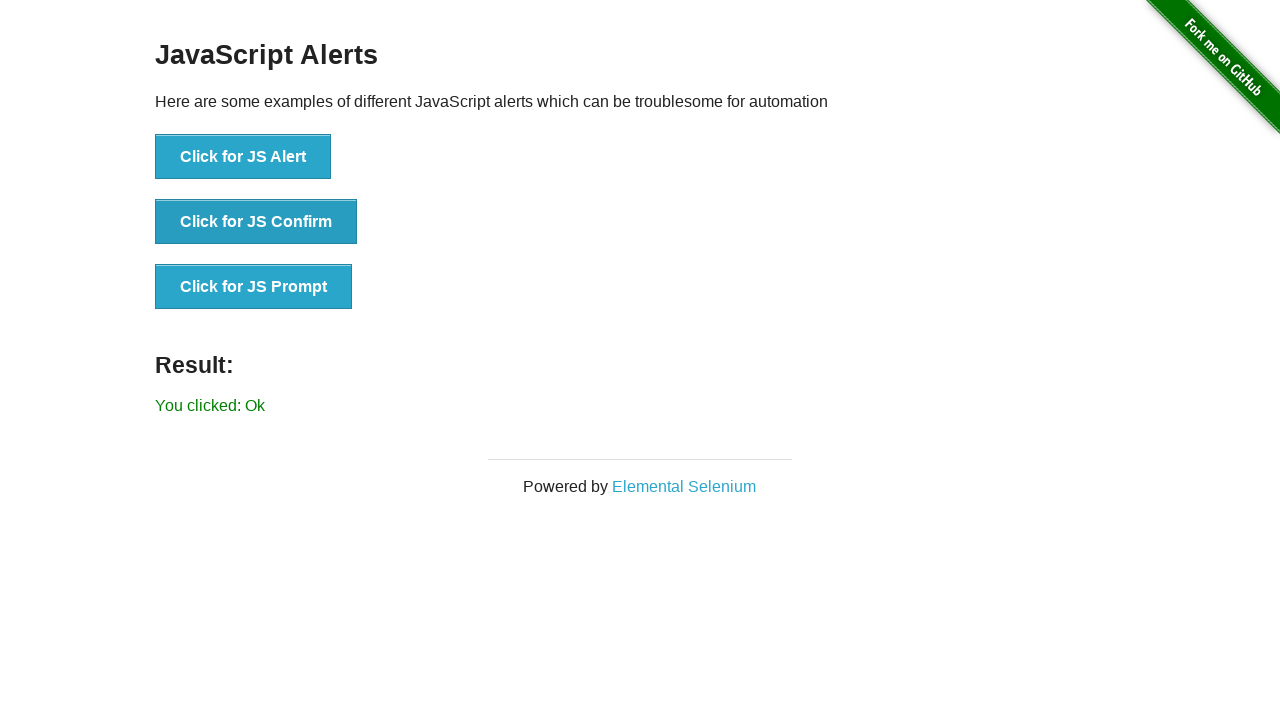

Result message element loaded after confirm was accepted
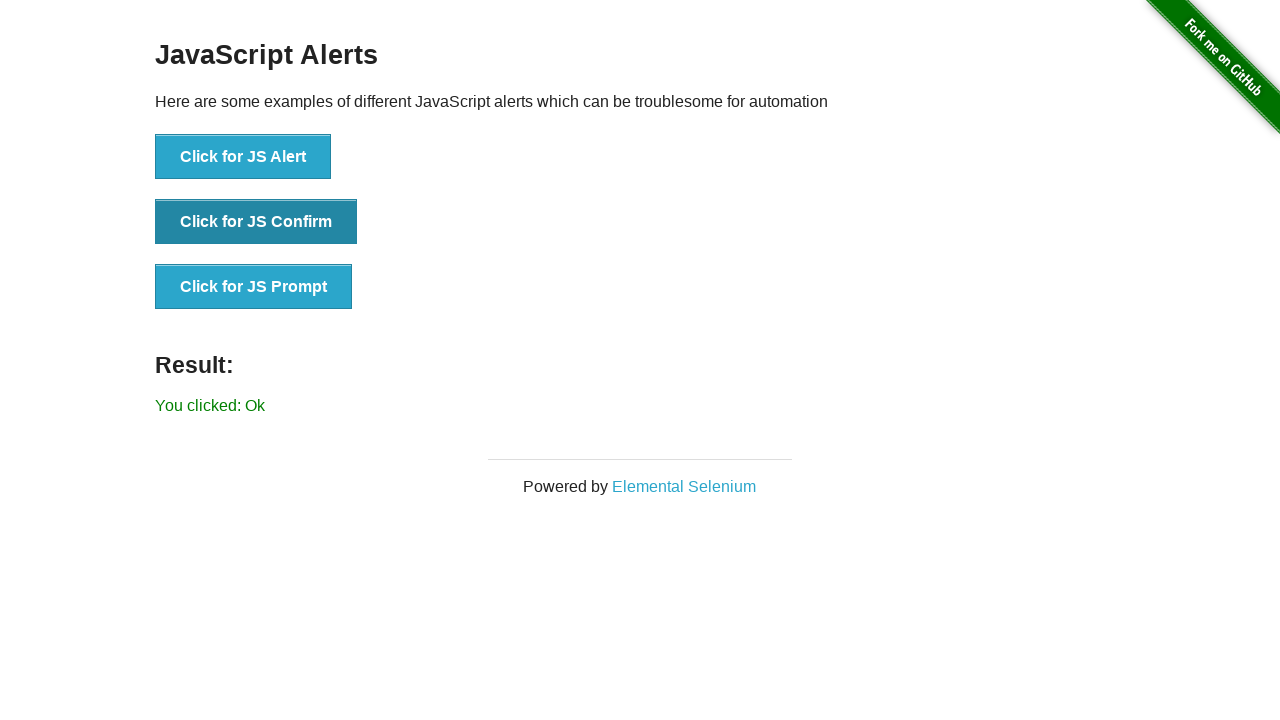

Verified result message displays 'You clicked: Ok'
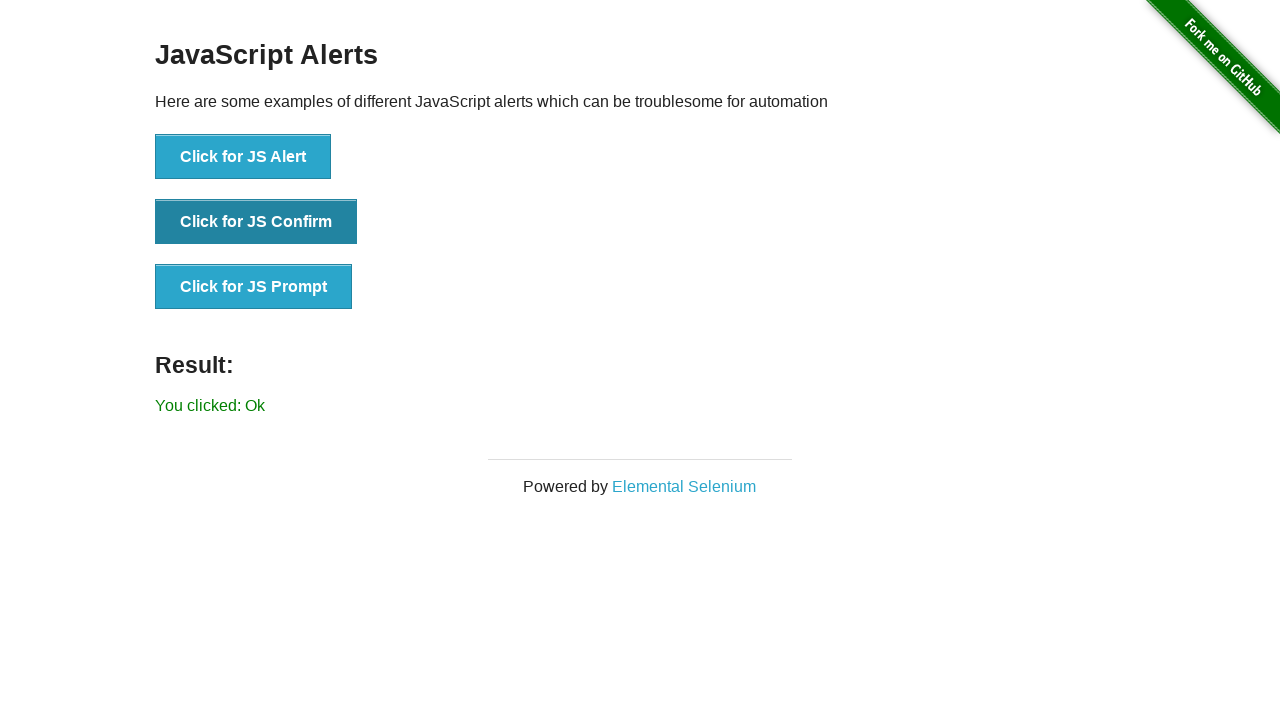

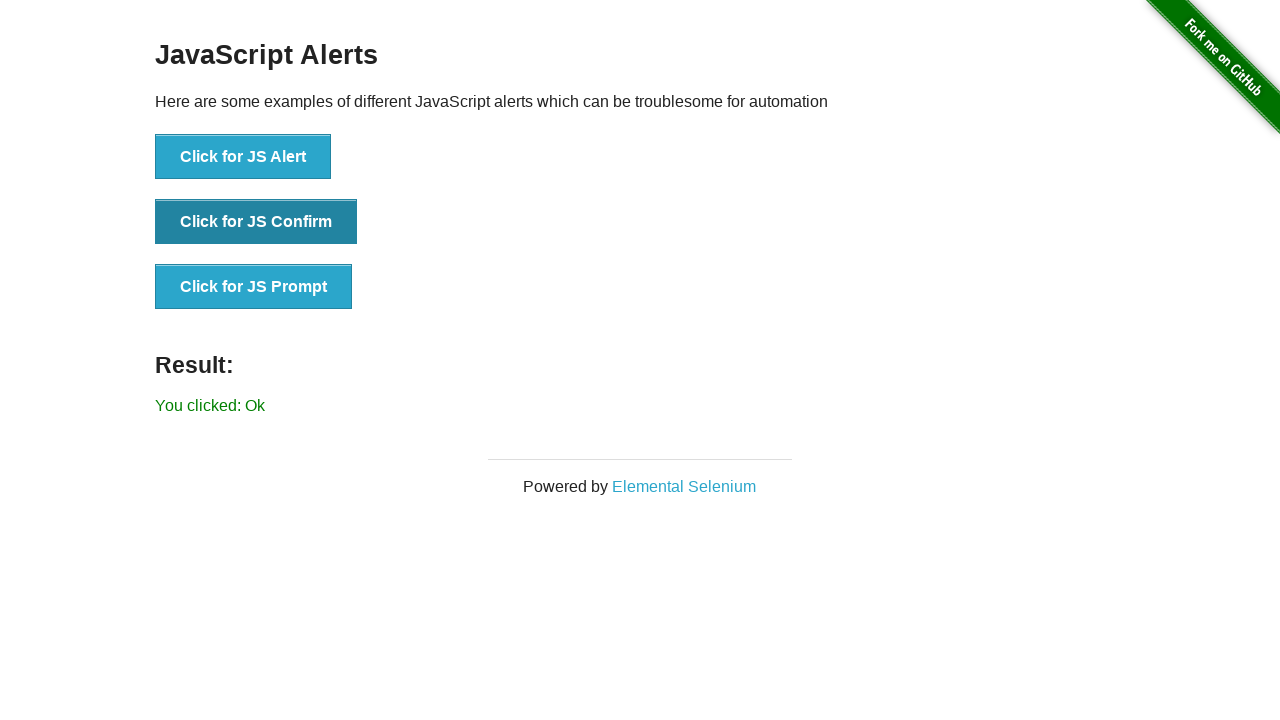